Creates a new paste on Pastebin by filling in the code text area, selecting an expiration time of 10 minutes, adding a paste name, and submitting the form

Starting URL: https://pastebin.com

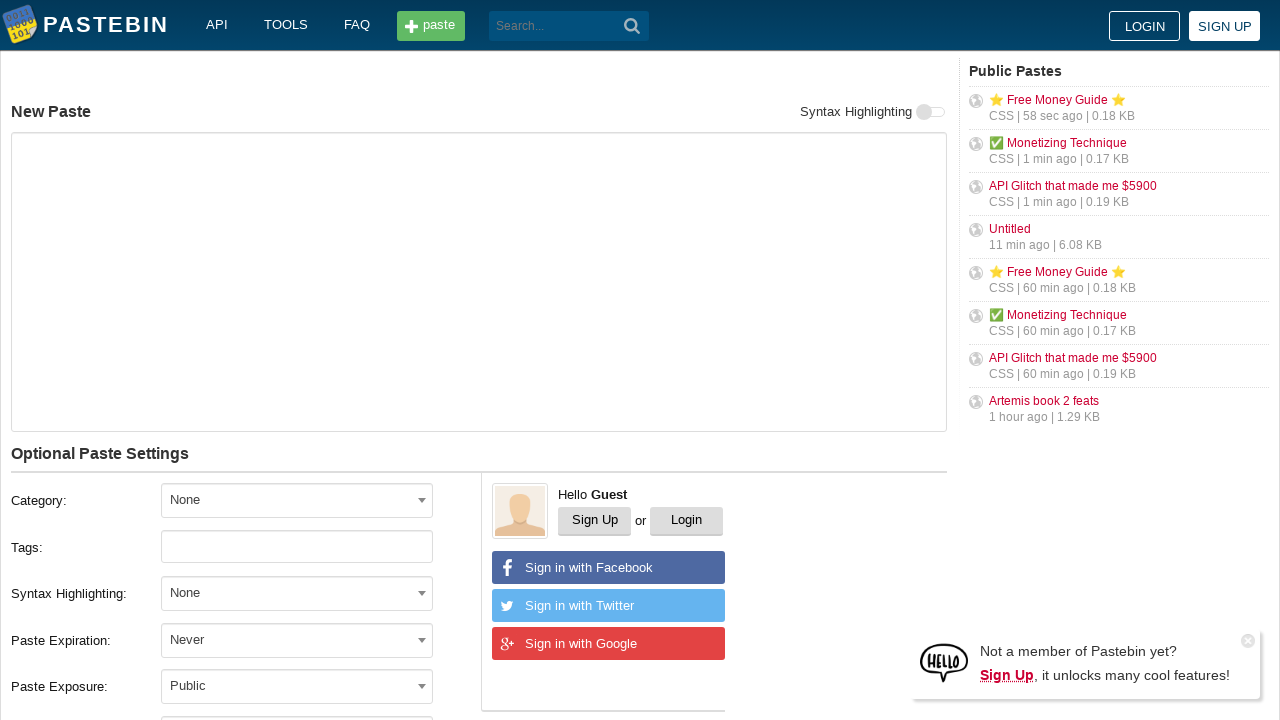

Filled code text area with 'Hello from WebDriver' on #postform-text
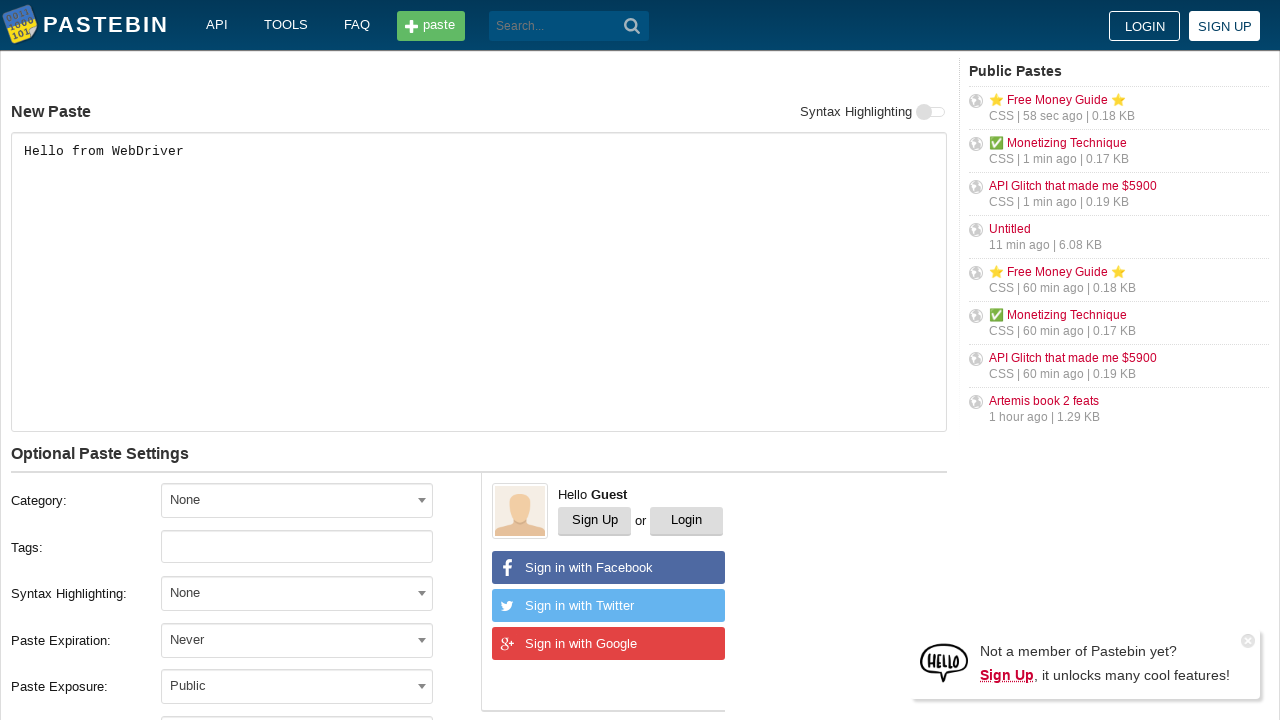

Clicked on Paste Expiration dropdown at (311, 640) on xpath=//label[text()='Paste Expiration:']/following-sibling::div
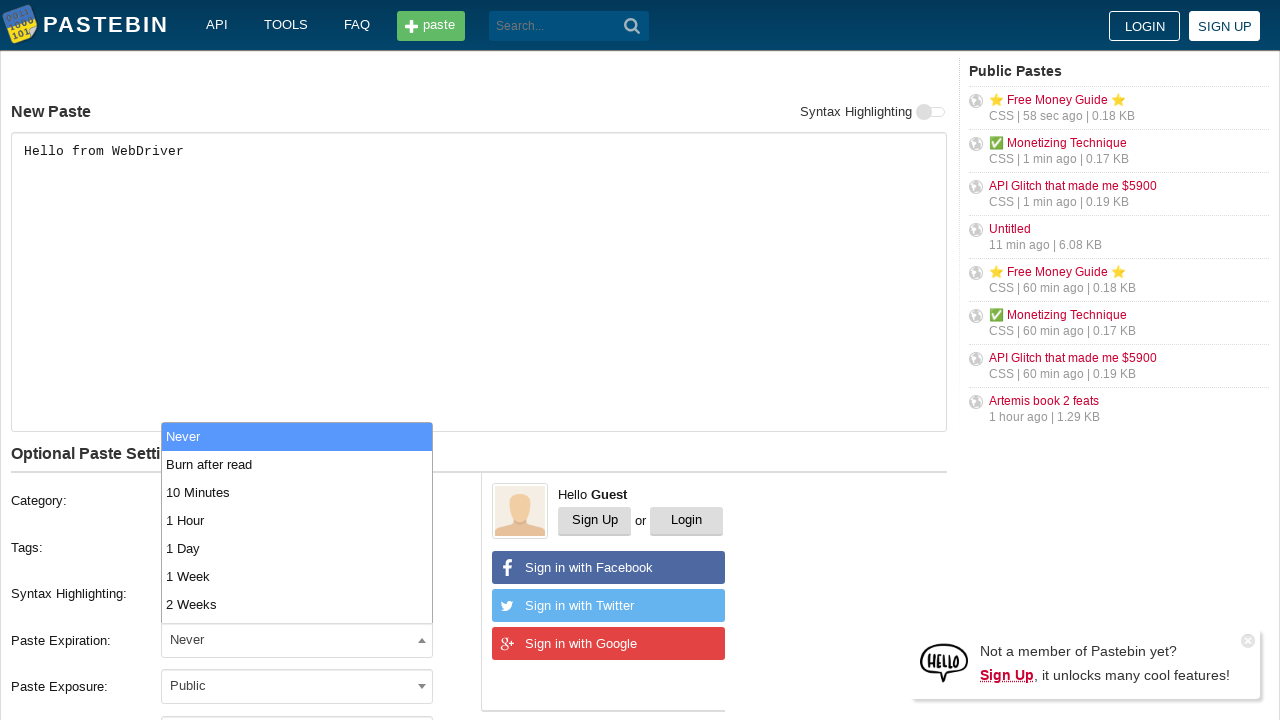

Selected '10 Minutes' from expiration dropdown at (297, 492) on xpath=//ul[@role='listbox']/li[text()='10 Minutes']
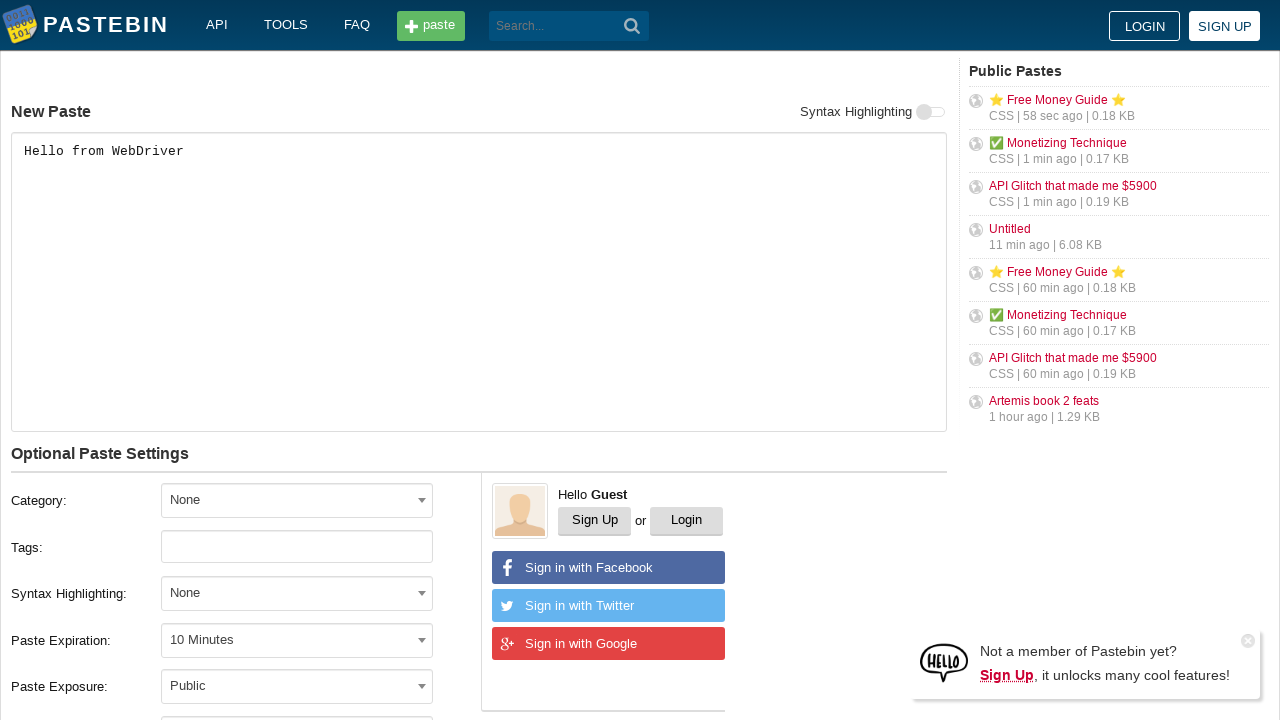

Filled paste name field with 'helloweb' on #postform-name
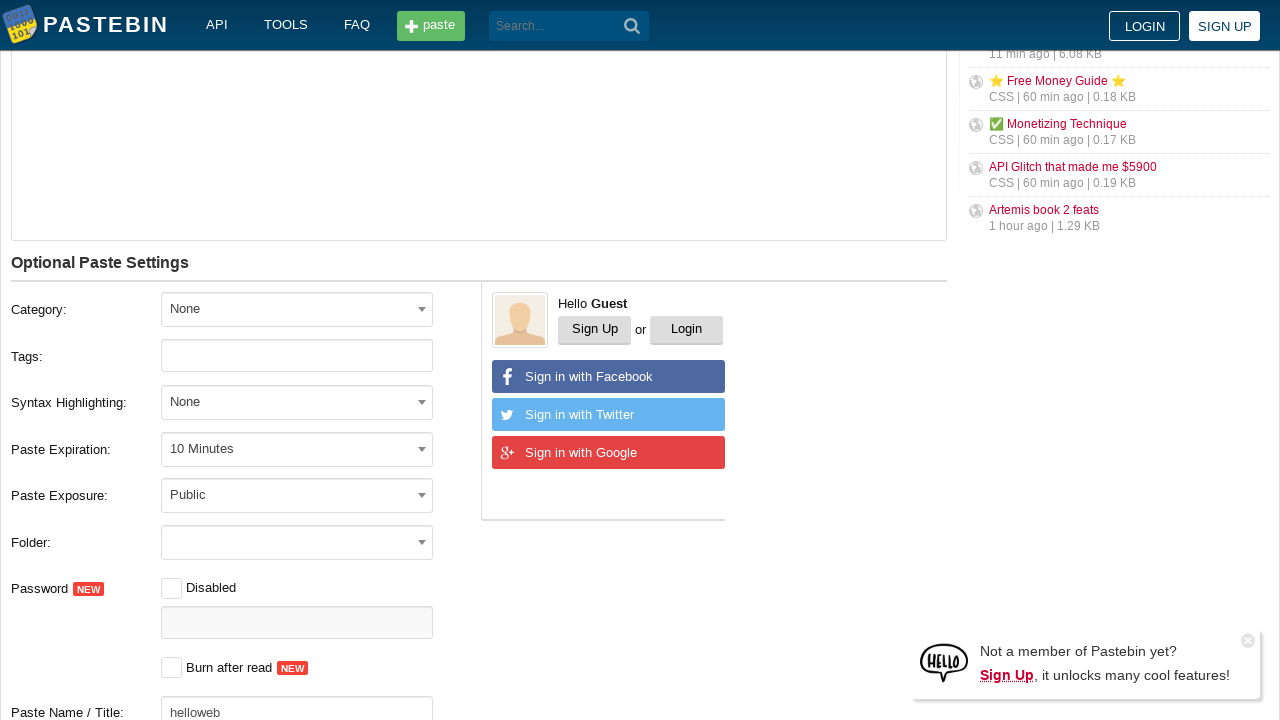

Clicked Create New Paste button to submit form at (240, 400) on xpath=//*[@class='btn -big']
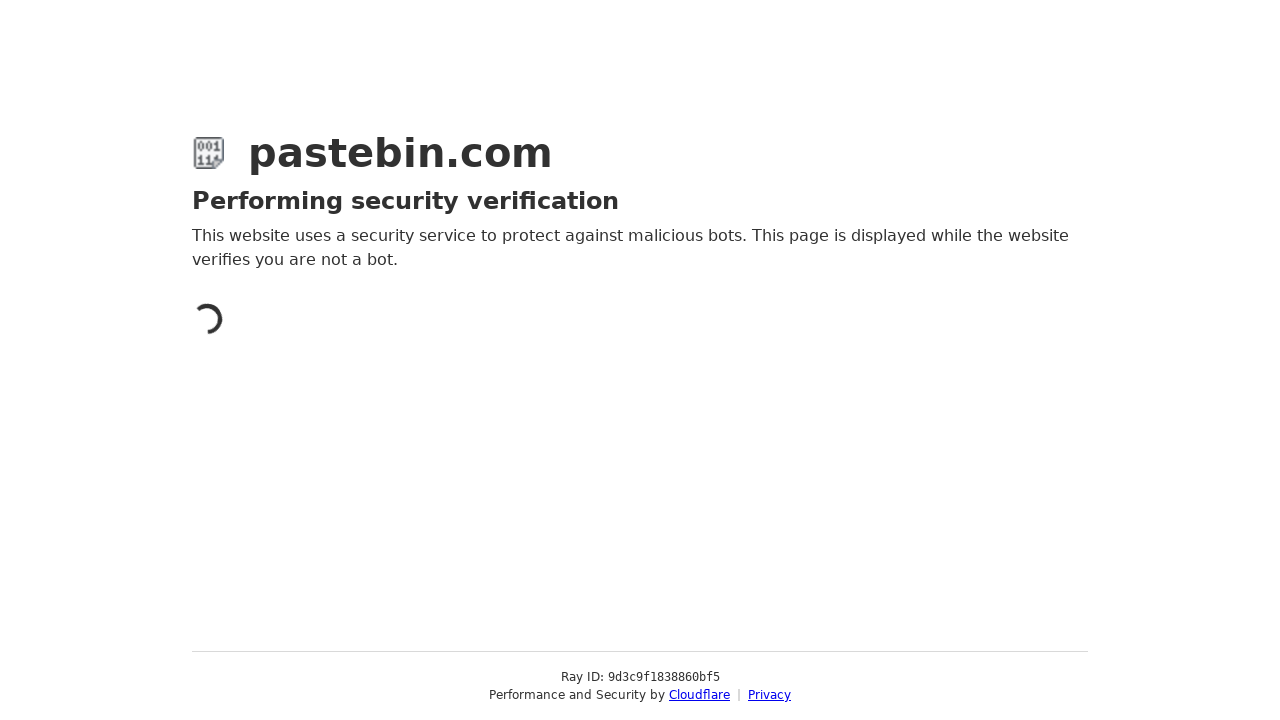

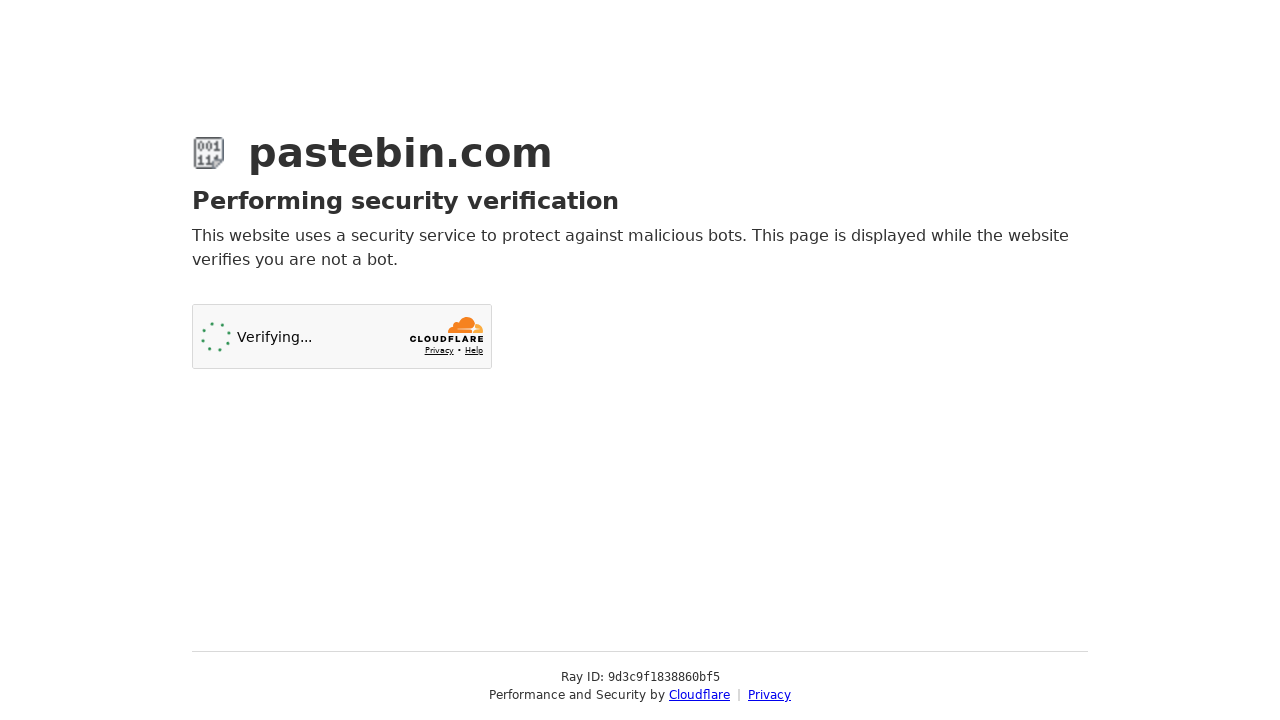